Navigates to a frames demo page, switches to an iframe, and verifies text content within the frame

Starting URL: https://demoqa.com/frames

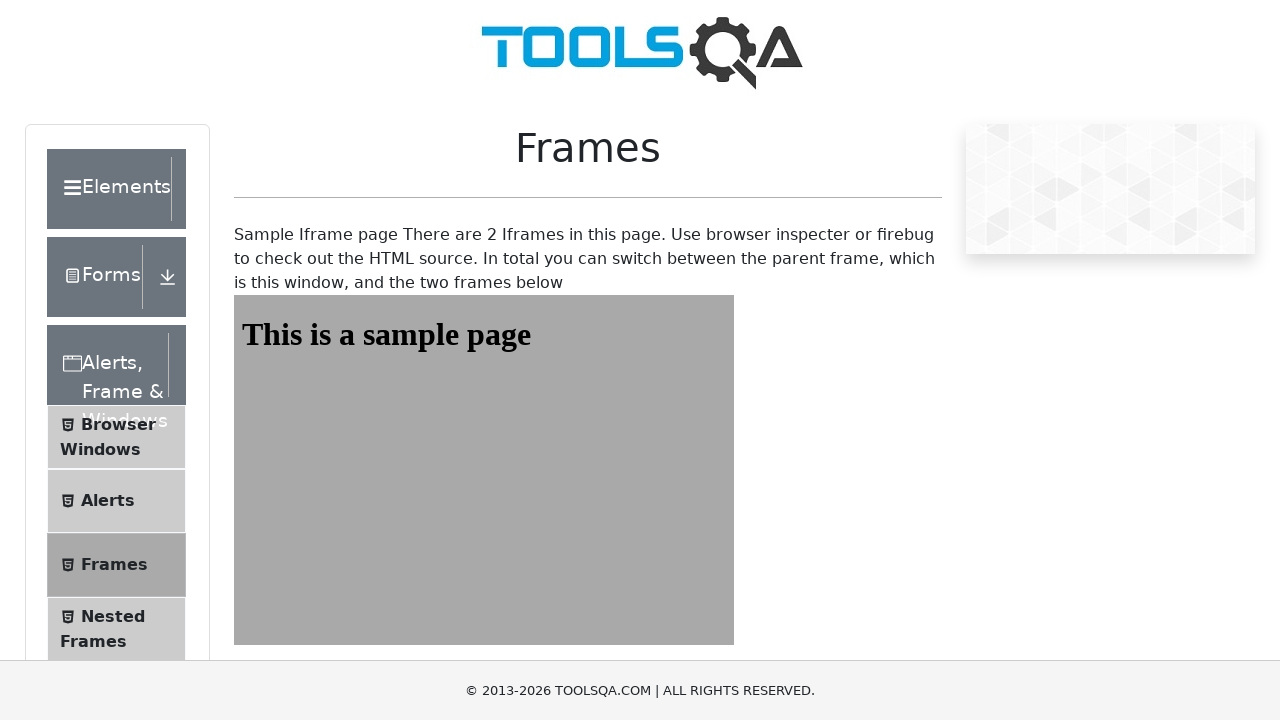

Navigated to frames demo page
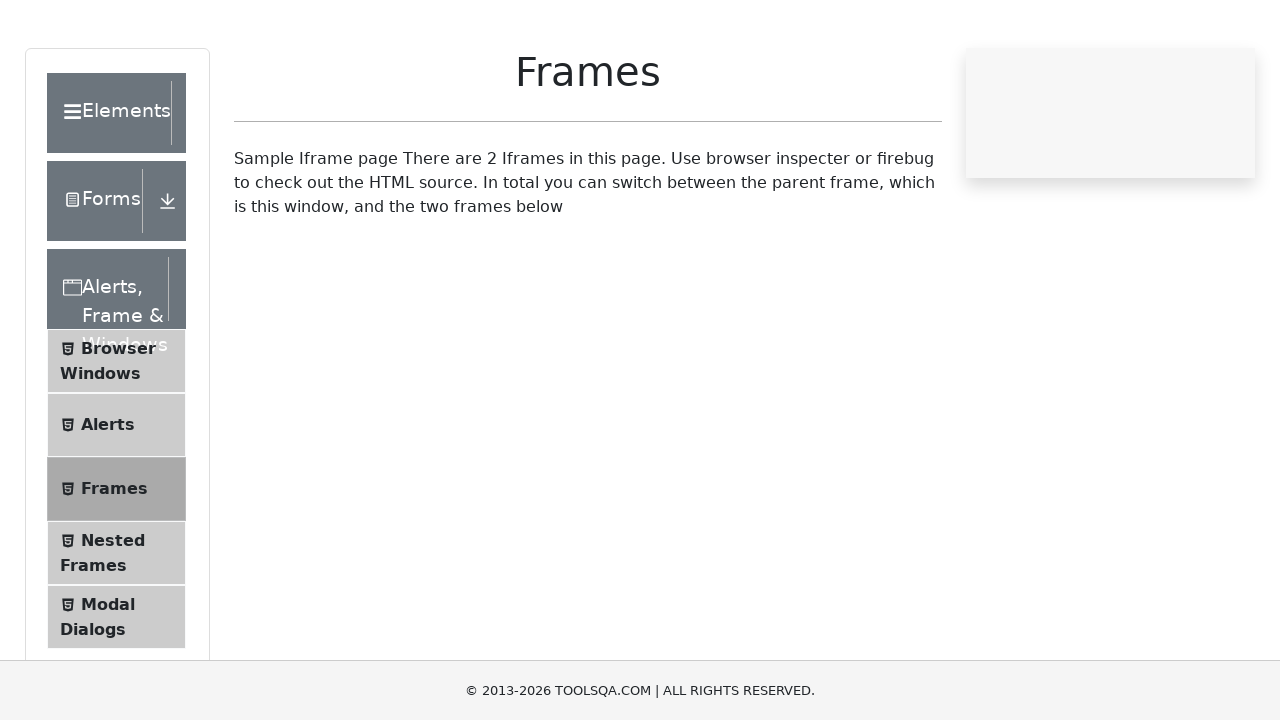

Retrieved all iframes on the page
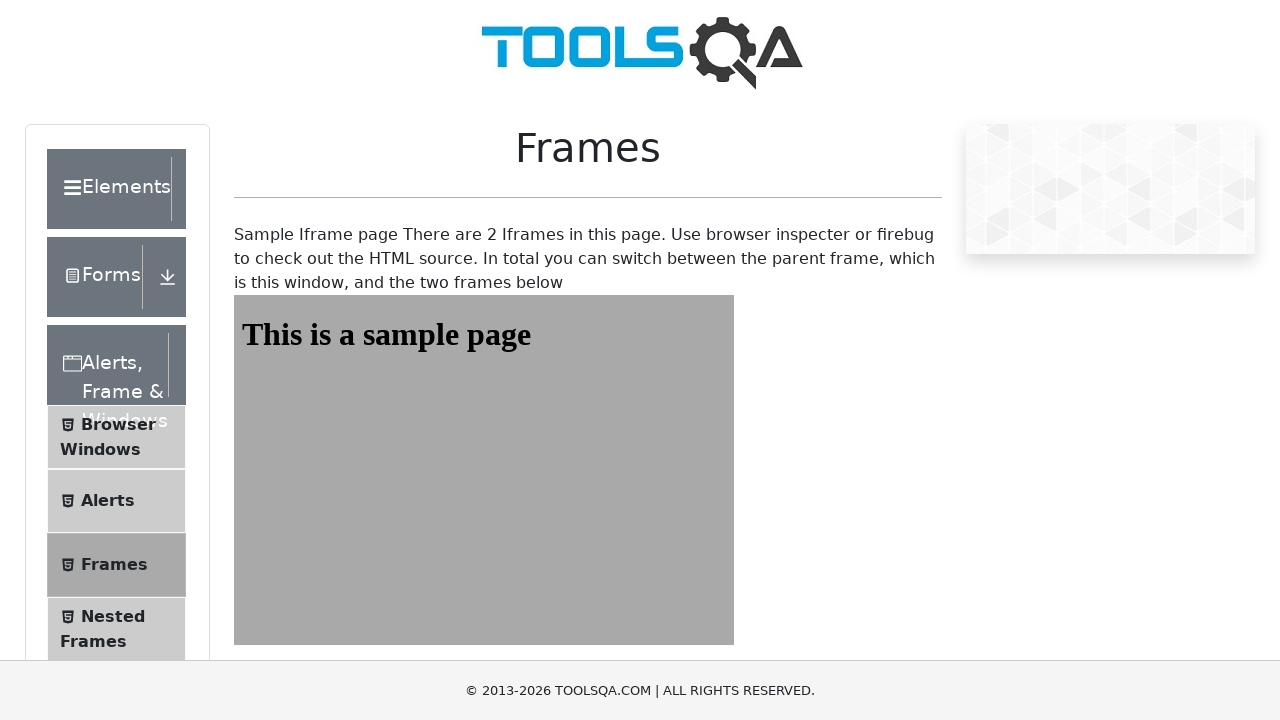

Located first iframe with id 'frame1'
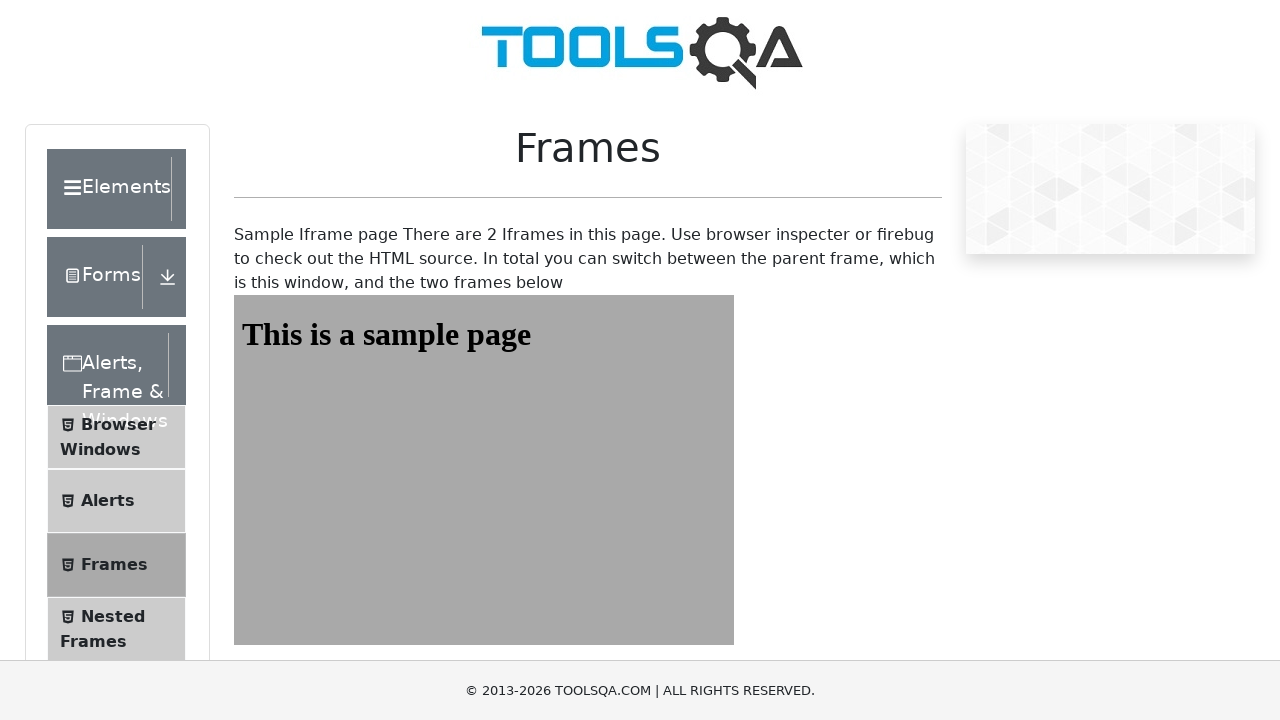

Retrieved text content from heading within frame: 'This is a sample page'
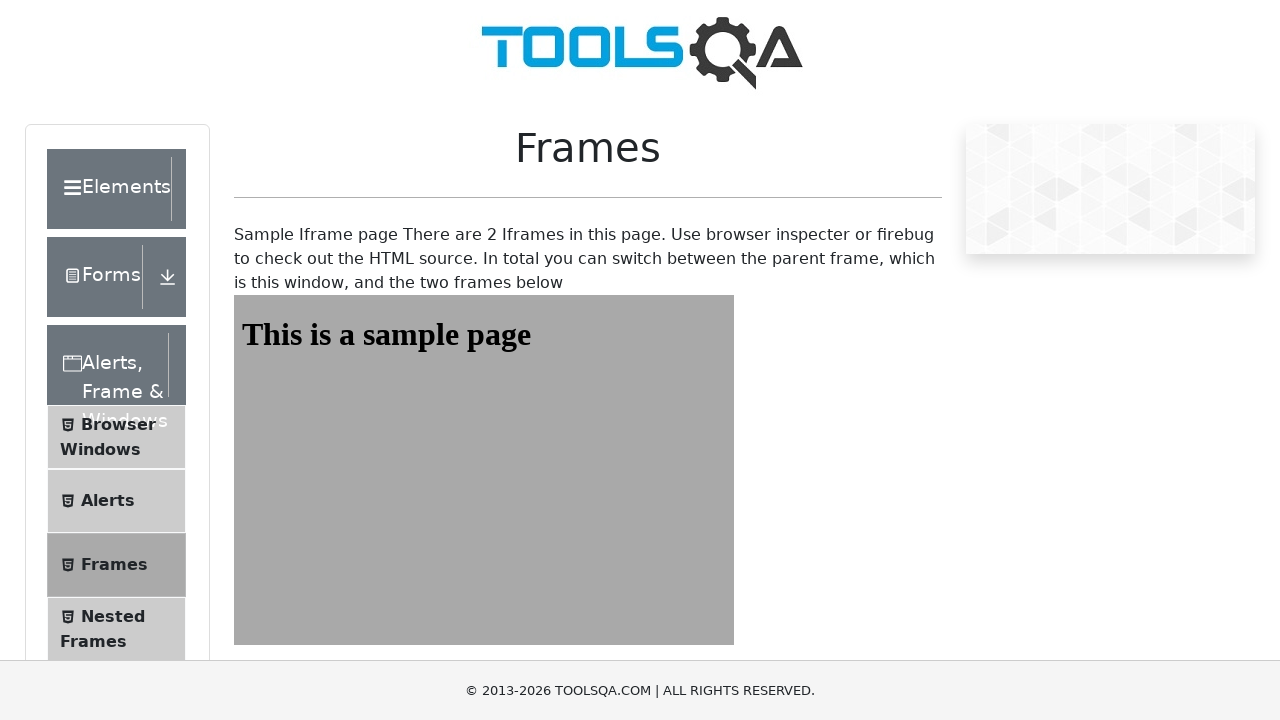

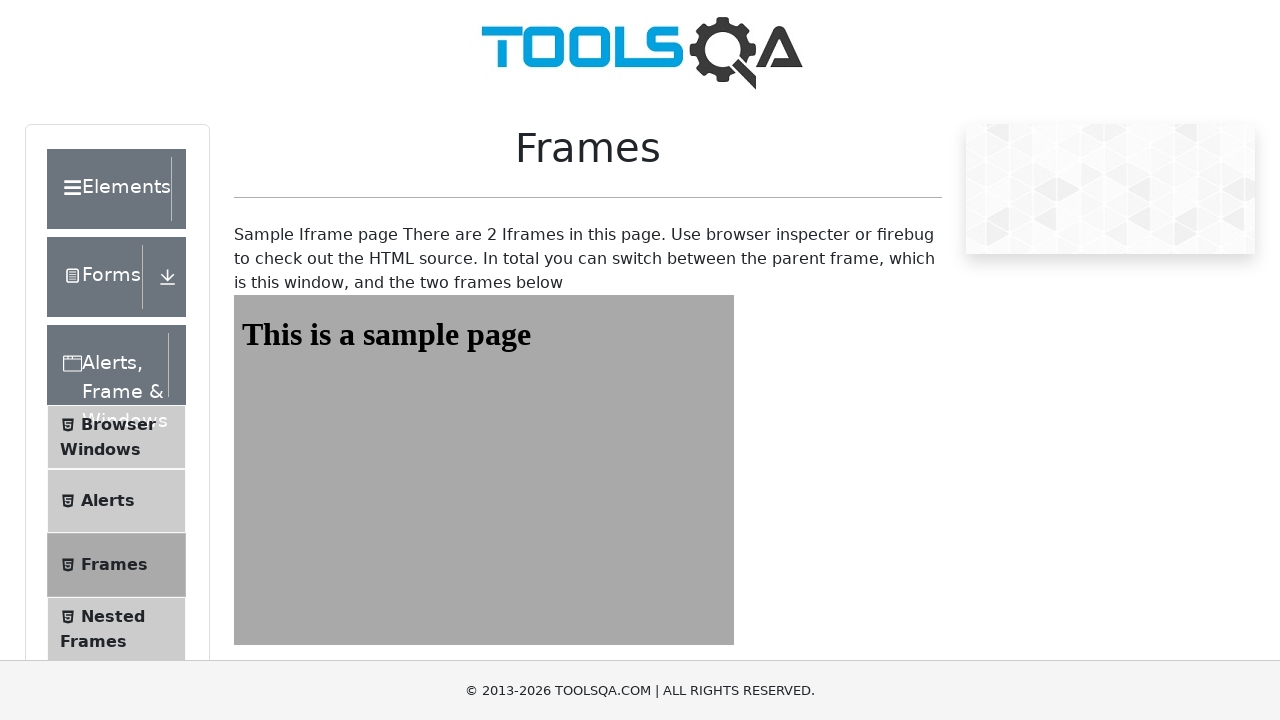